Tests that submitting the new language form without filling fields shows an error message about incomplete input

Starting URL: http://www.99-bottles-of-beer.net/submitnewlanguage.html

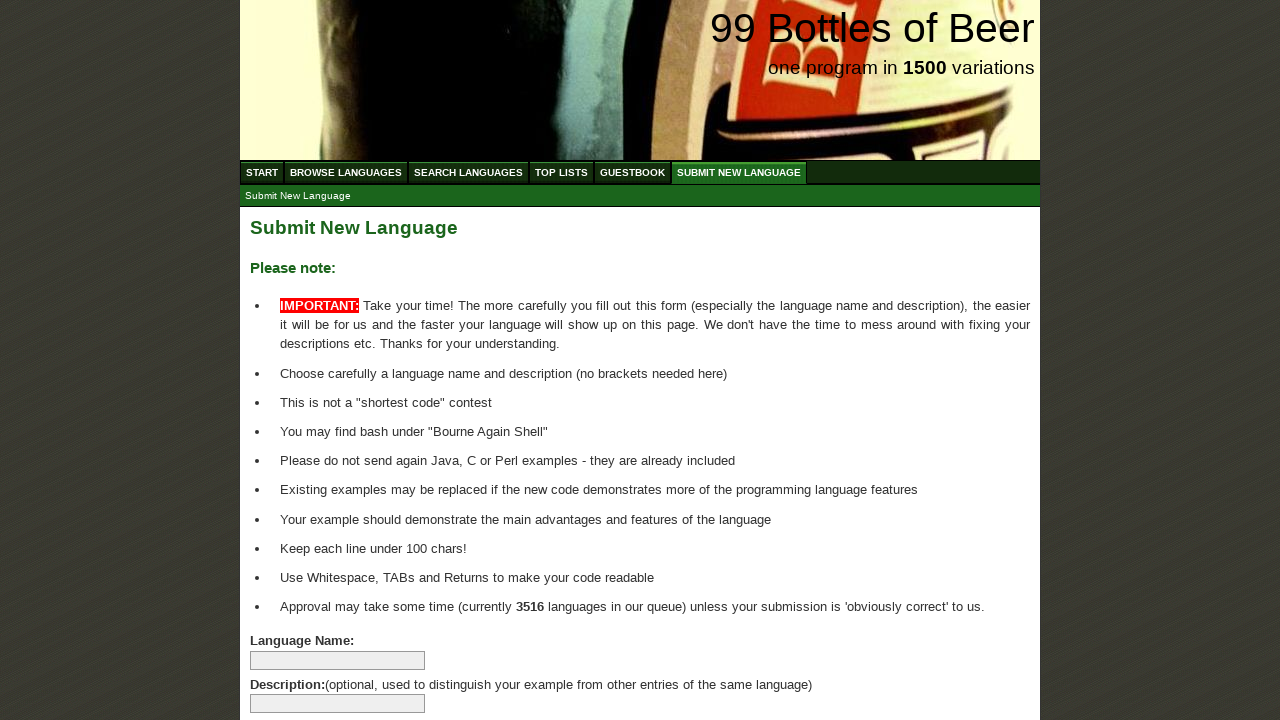

Navigated to new language submission form
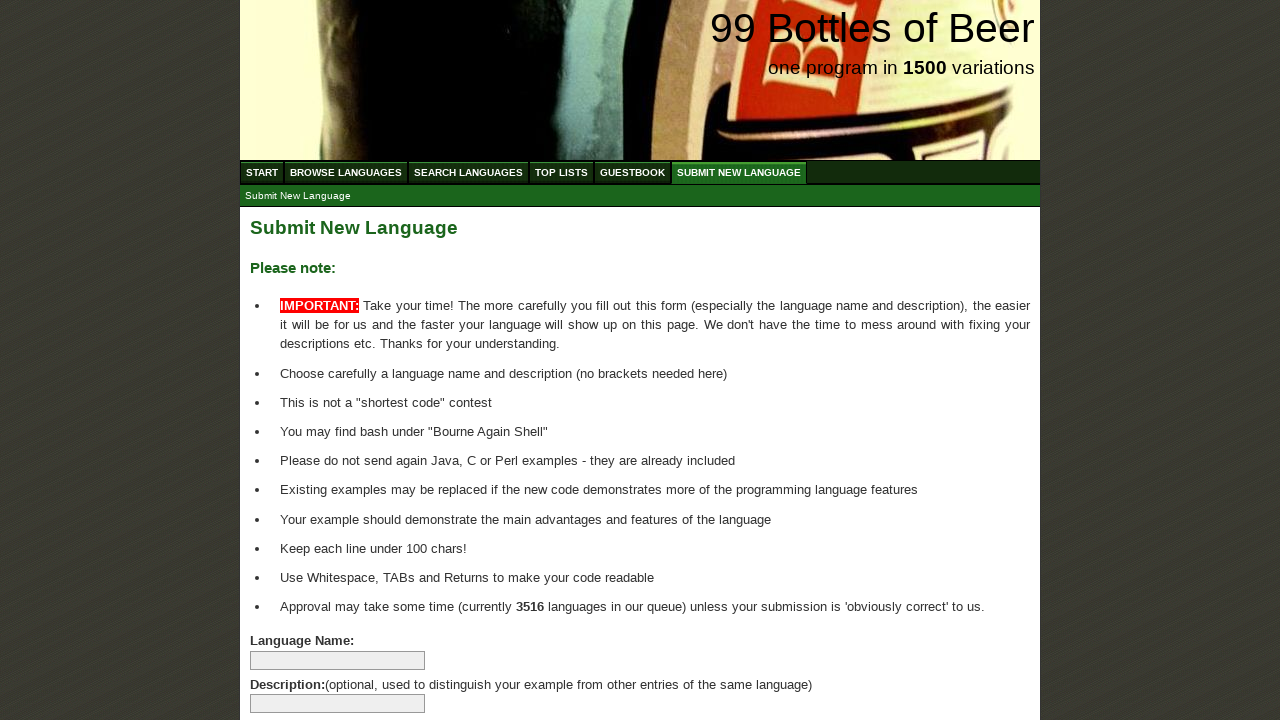

Clicked submit button without filling any form fields at (294, 665) on xpath=/html/body/div/div[3]/form/p/input[8]
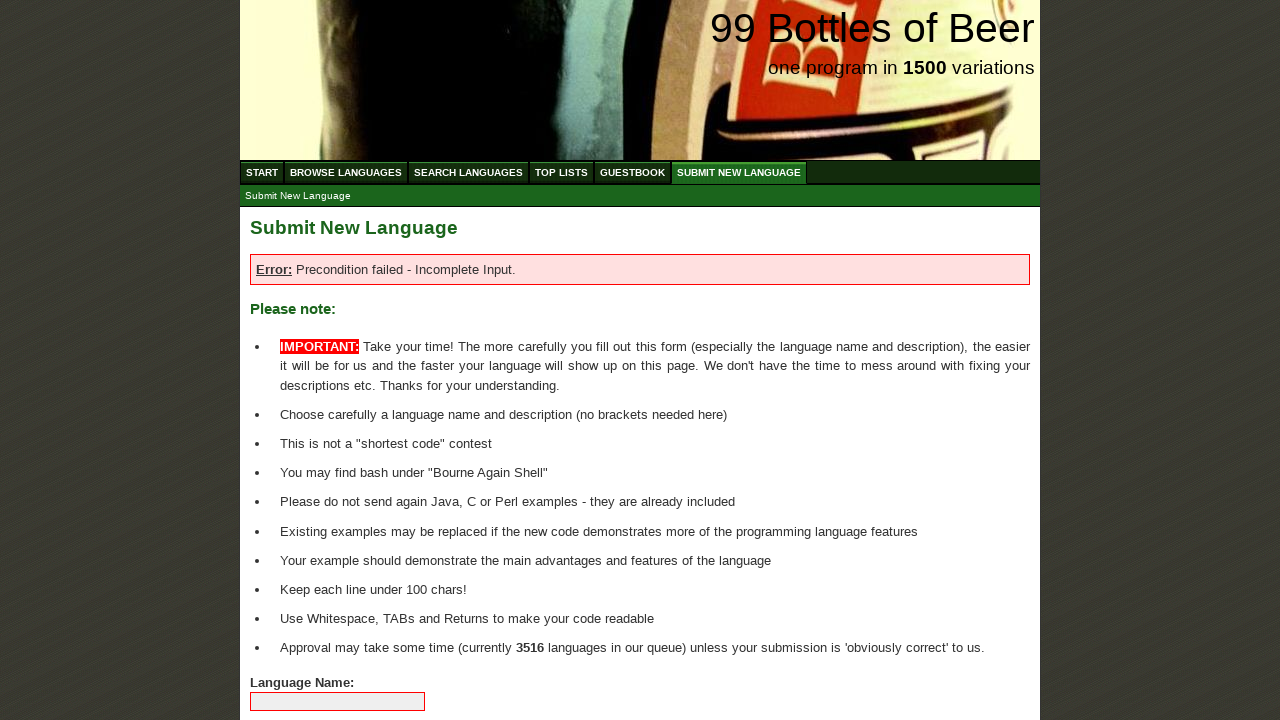

Error heading element loaded and visible
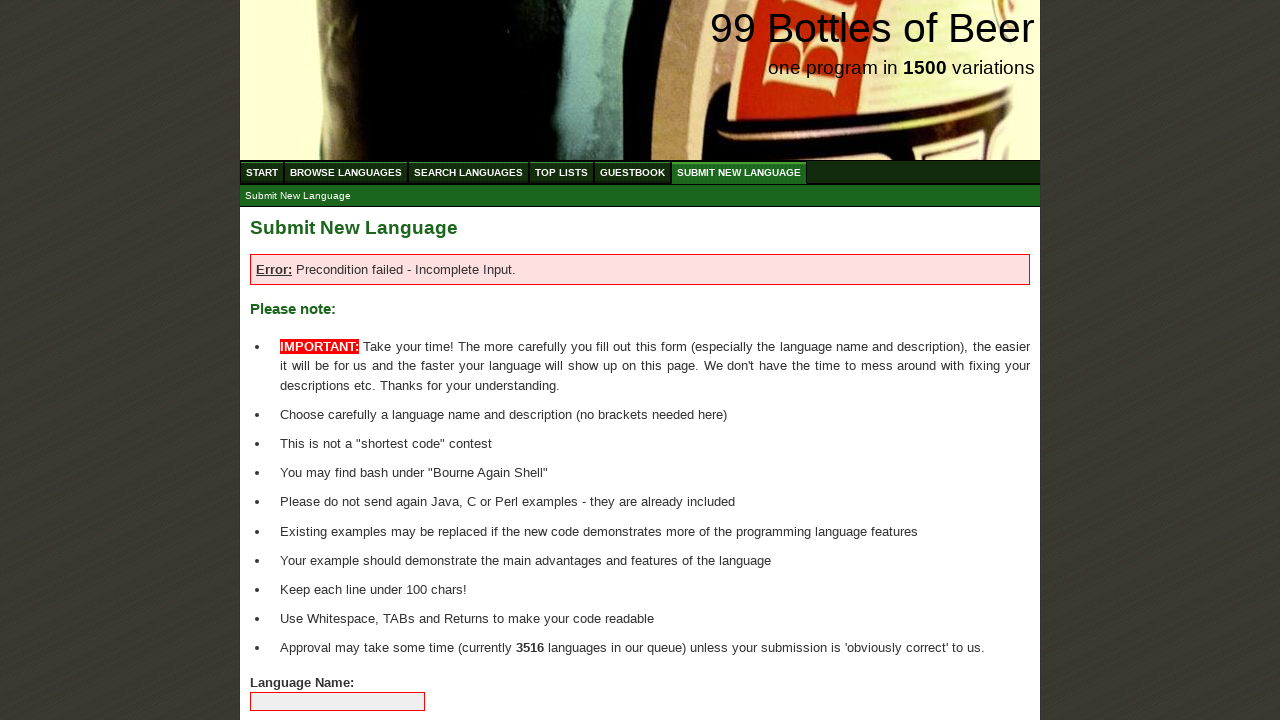

Verified error heading text is 'Error:'
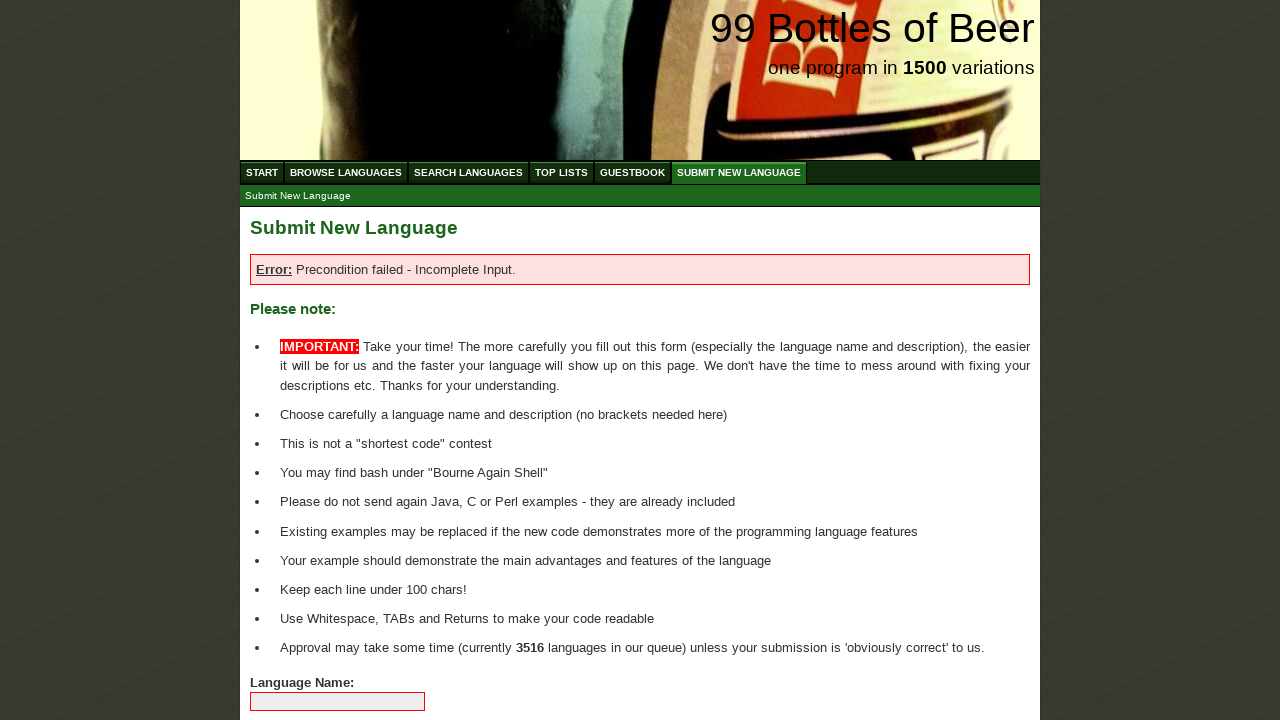

Verified full error message: 'Error: Precondition failed - Incomplete Input.'
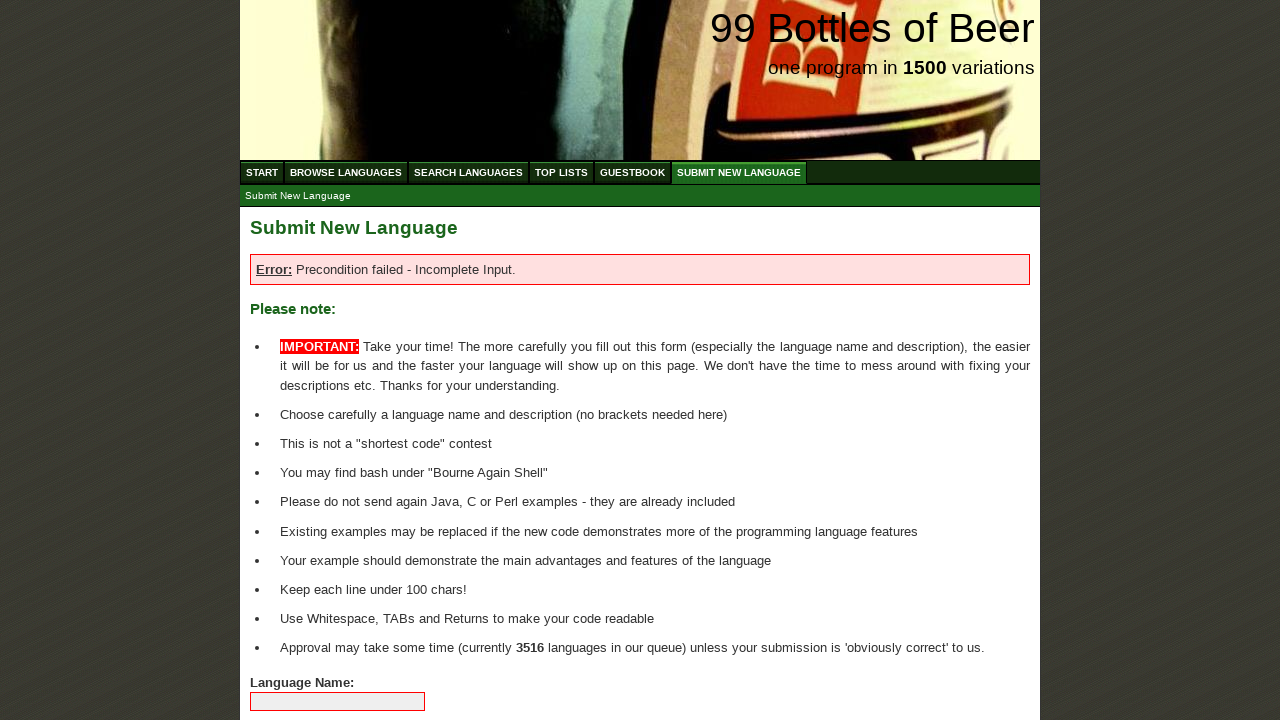

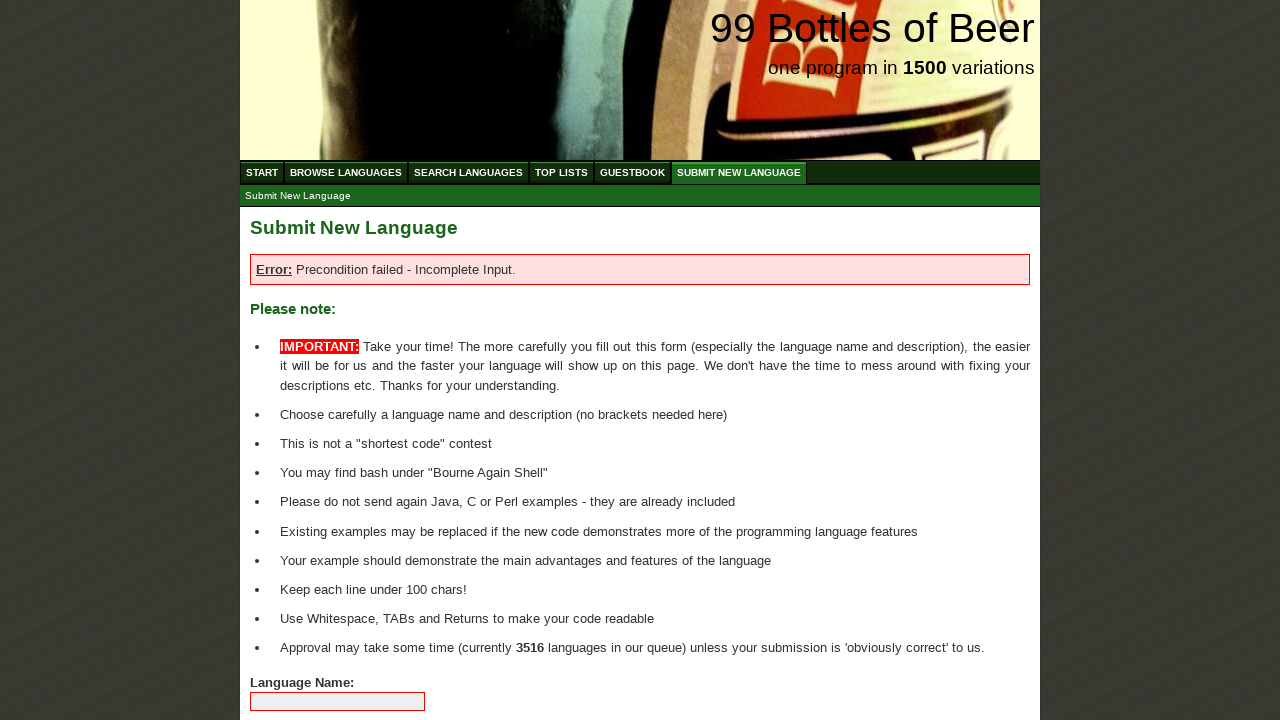